Tests a math puzzle page by reading two numbers, calculating their sum, selecting the sum from a dropdown menu, and submitting the form

Starting URL: https://suninjuly.github.io/selects1.html

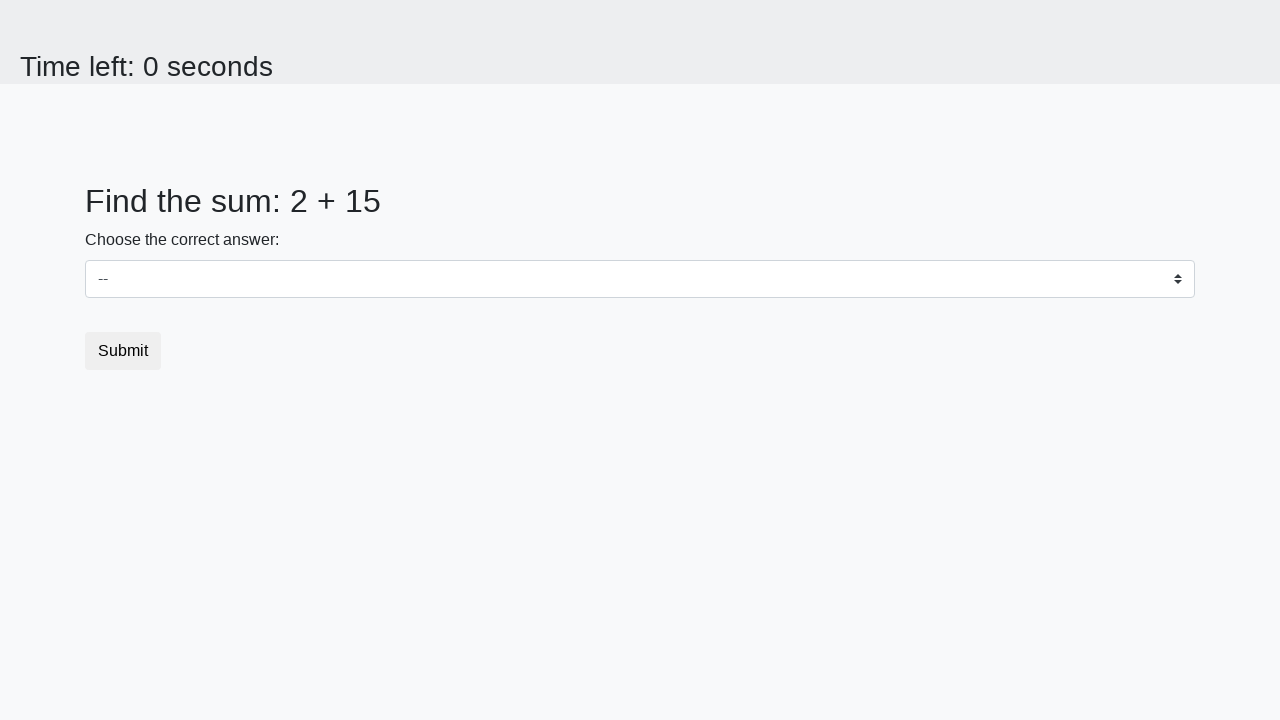

Read first number from #num1 element
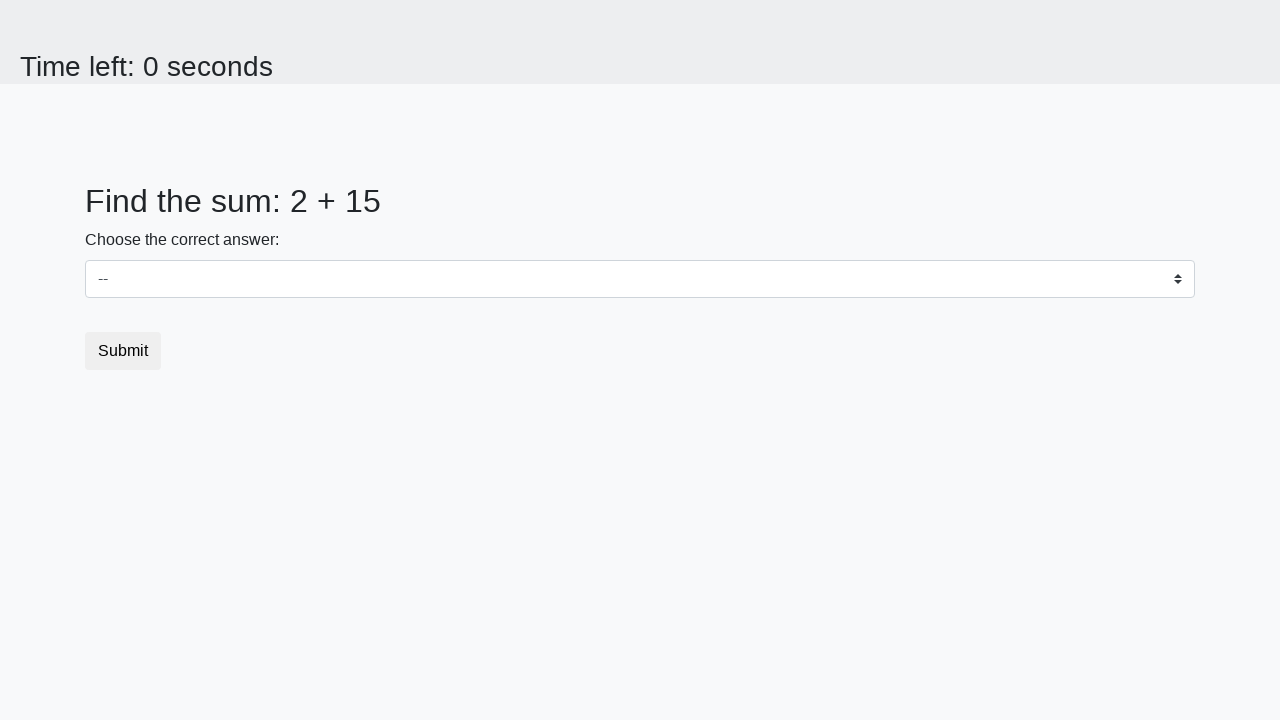

Read second number from #num2 element
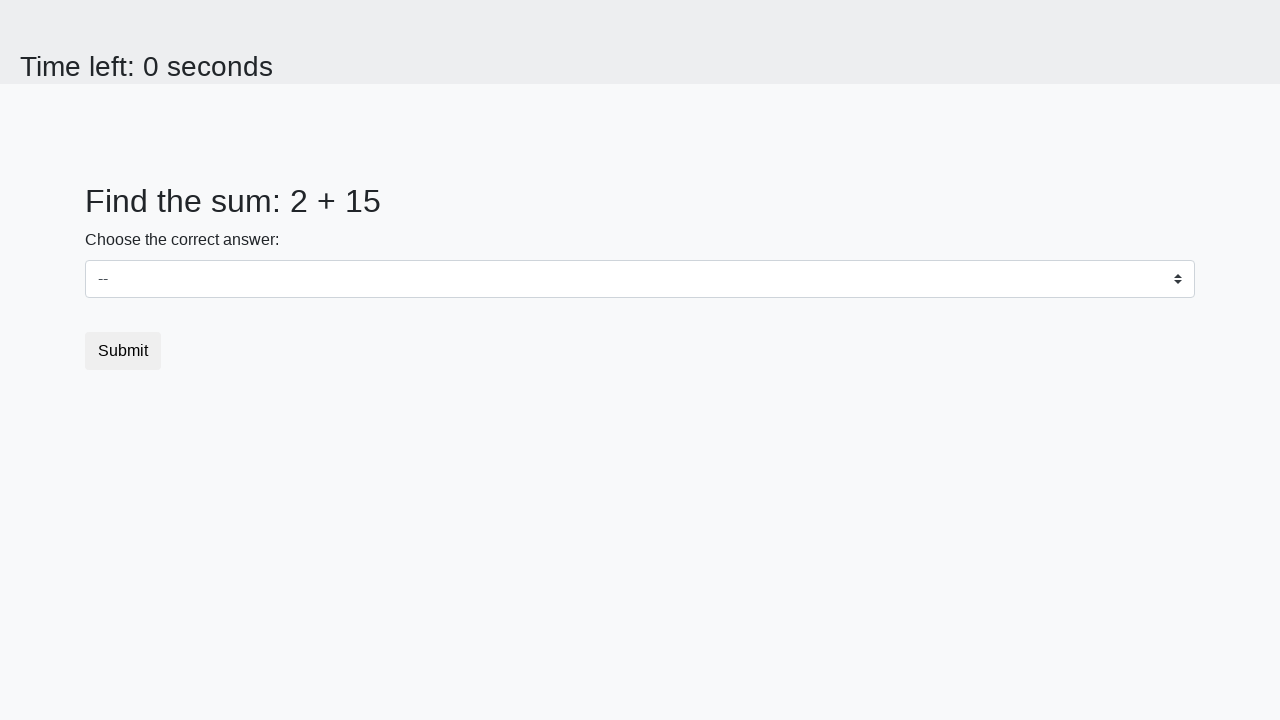

Calculated sum: 2 + 15 = 17
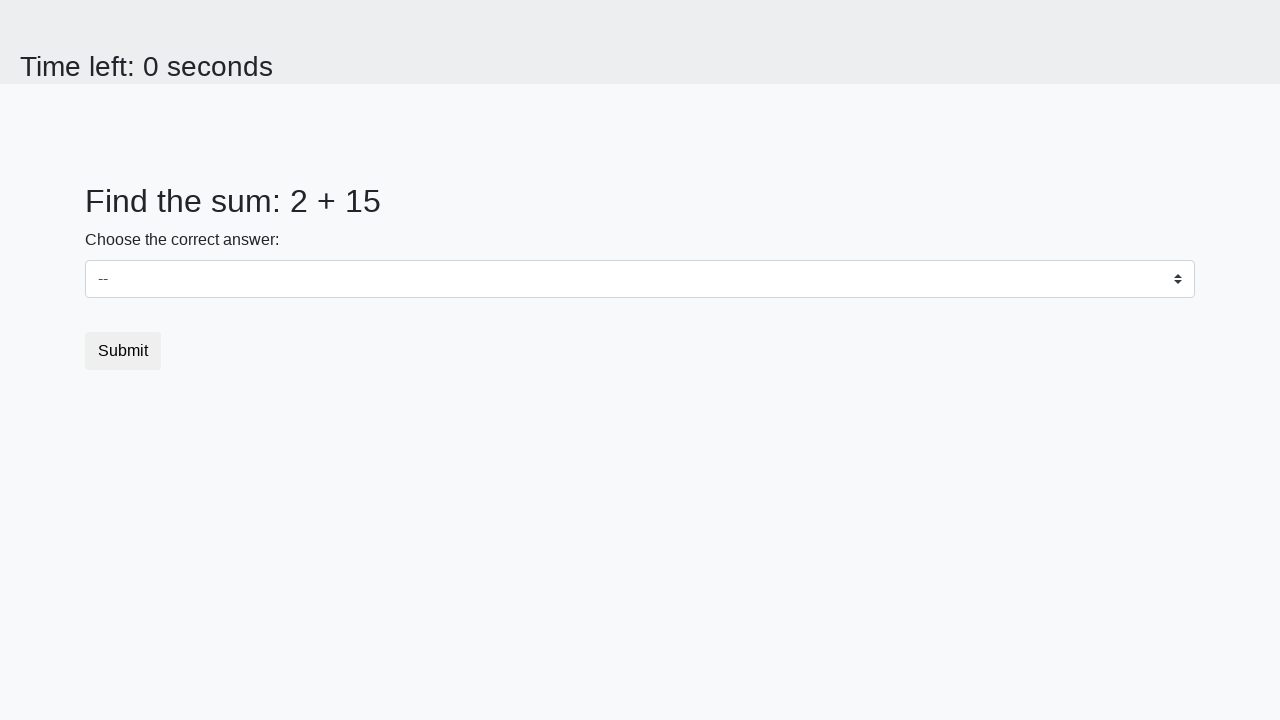

Selected sum value '17' from dropdown menu on #dropdown
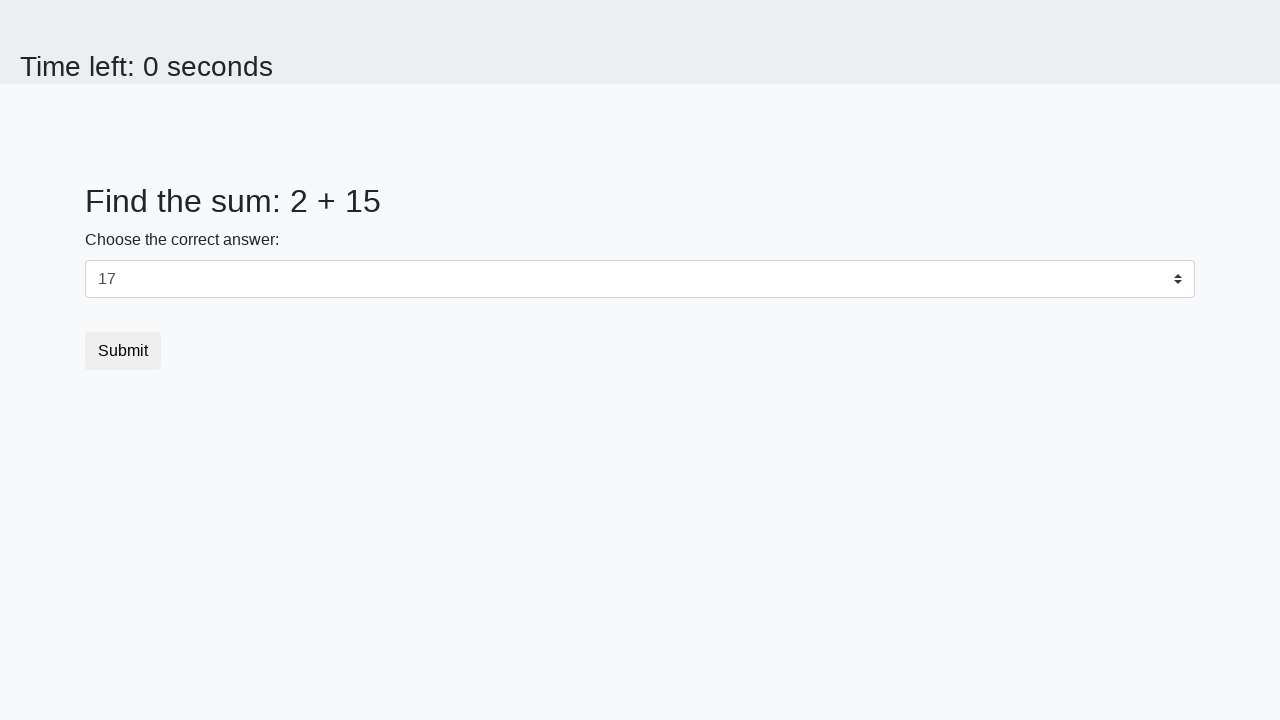

Clicked Submit button to complete form at (123, 351) on [type='submit']
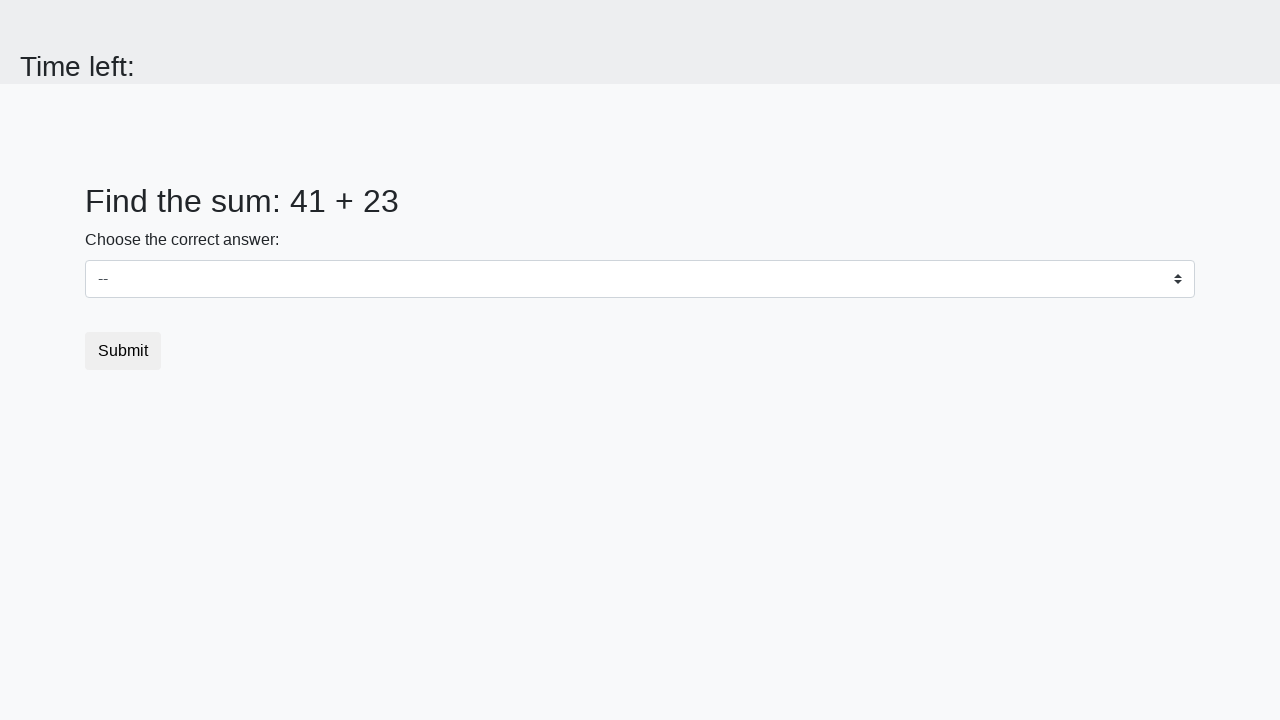

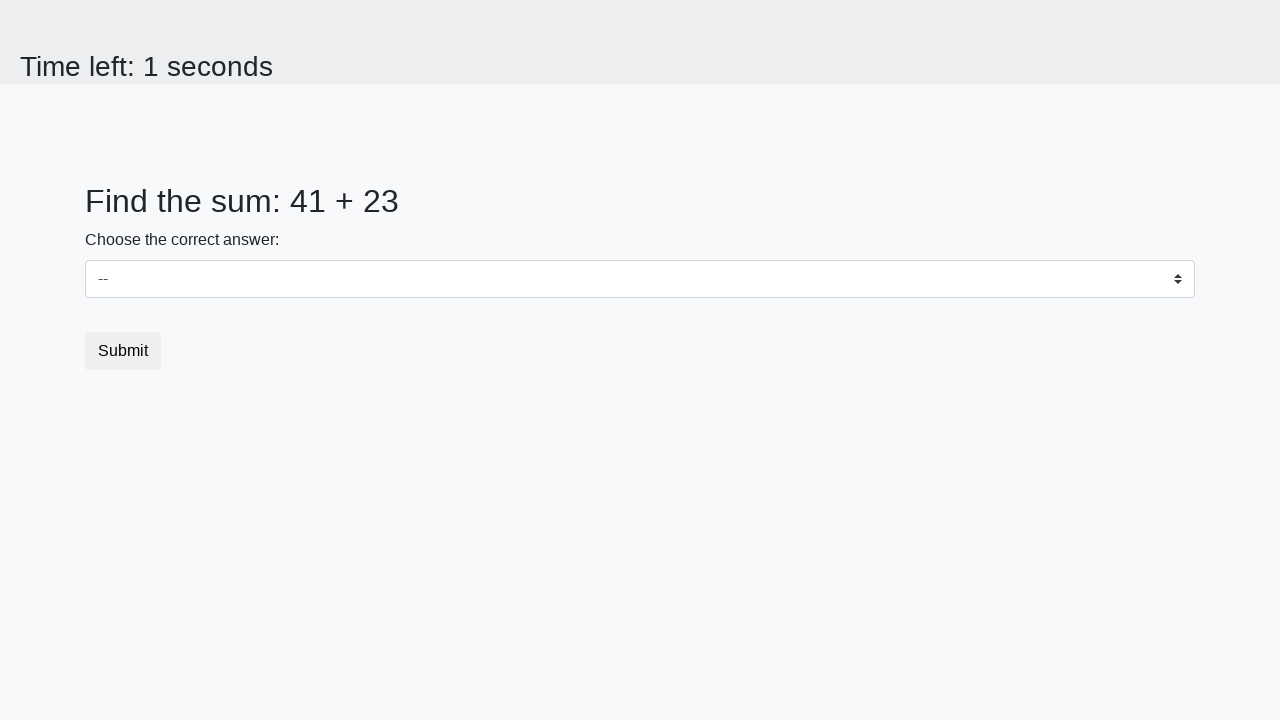